Tests the BlazeDemo flight booking flow by selecting departure and arrival cities, choosing a flight, and proceeding to purchase

Starting URL: https://blazedemo.com/index.php

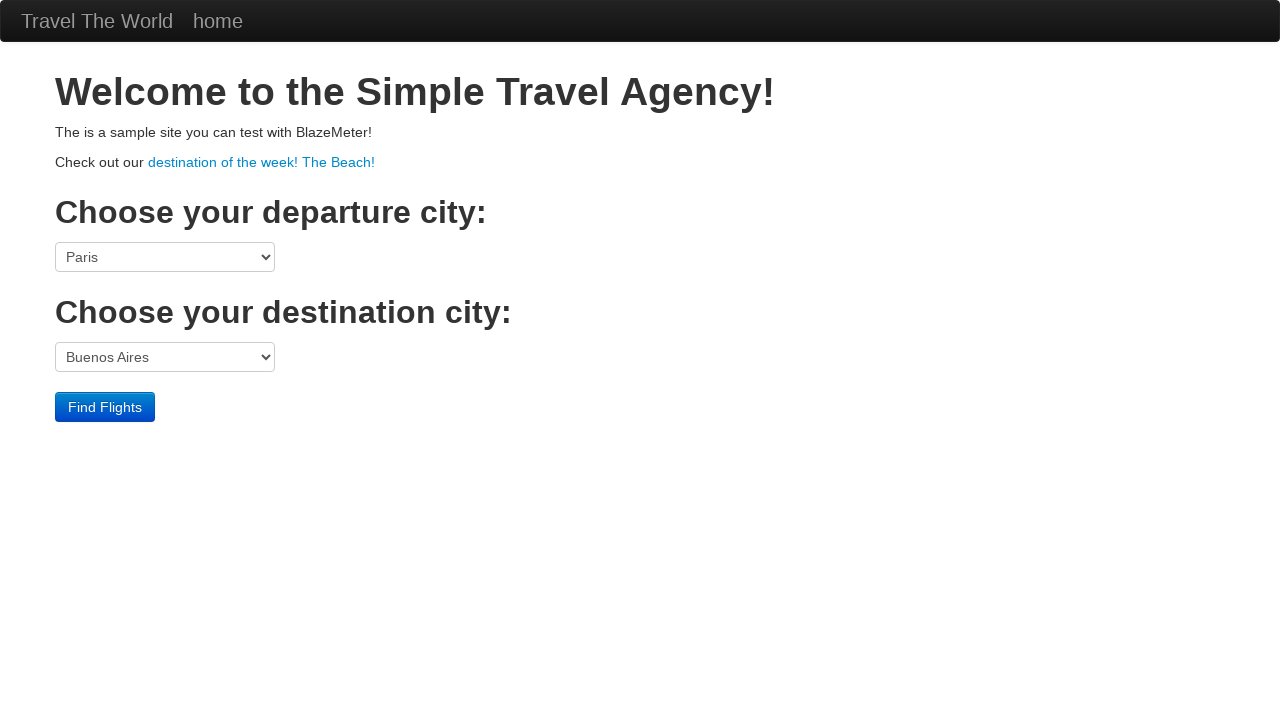

Clicked on 'destination of the week! The Beach!' link at (262, 162) on text=destination of the week! The Beach!
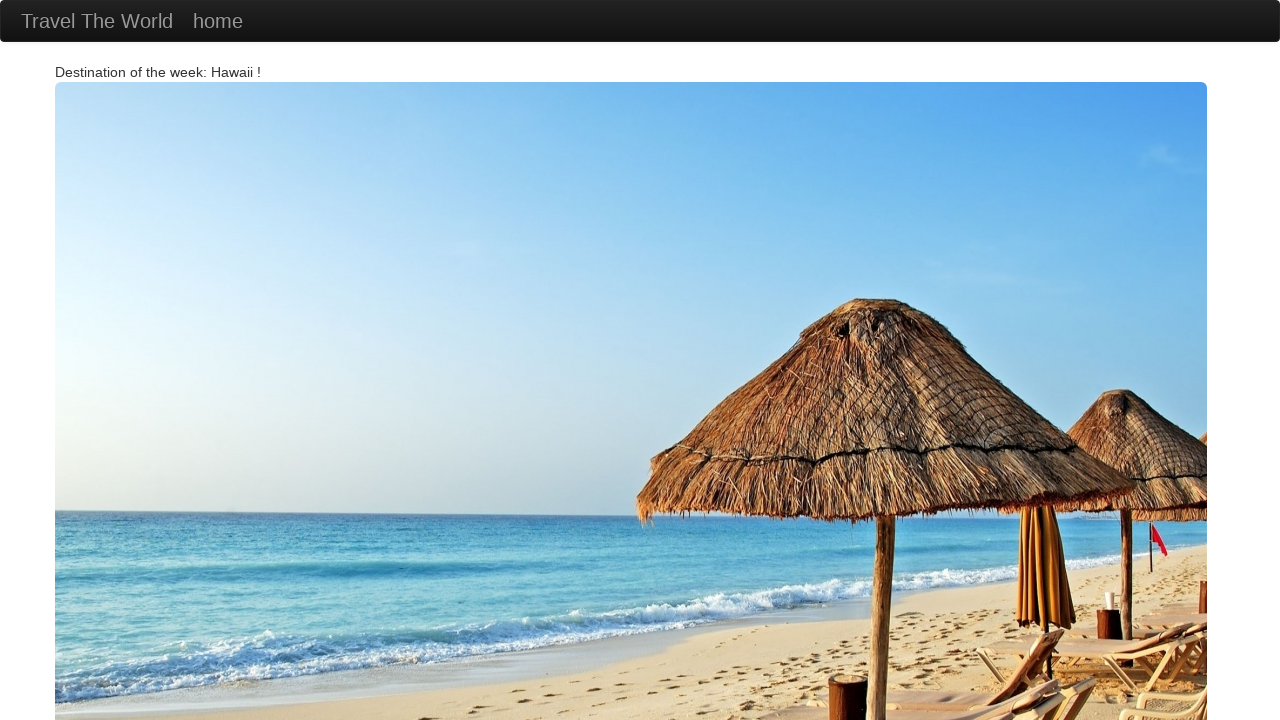

Navigated back to the home page
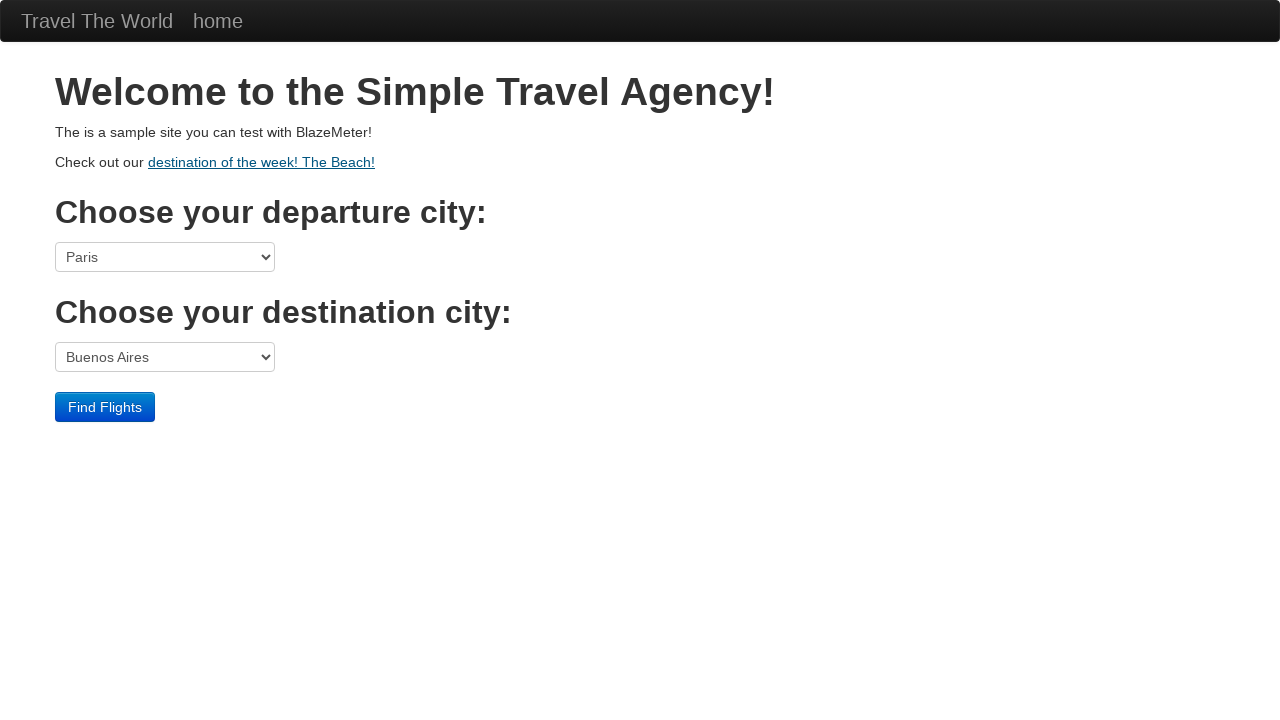

Selected Mexico City as departure city on select[name='fromPort']
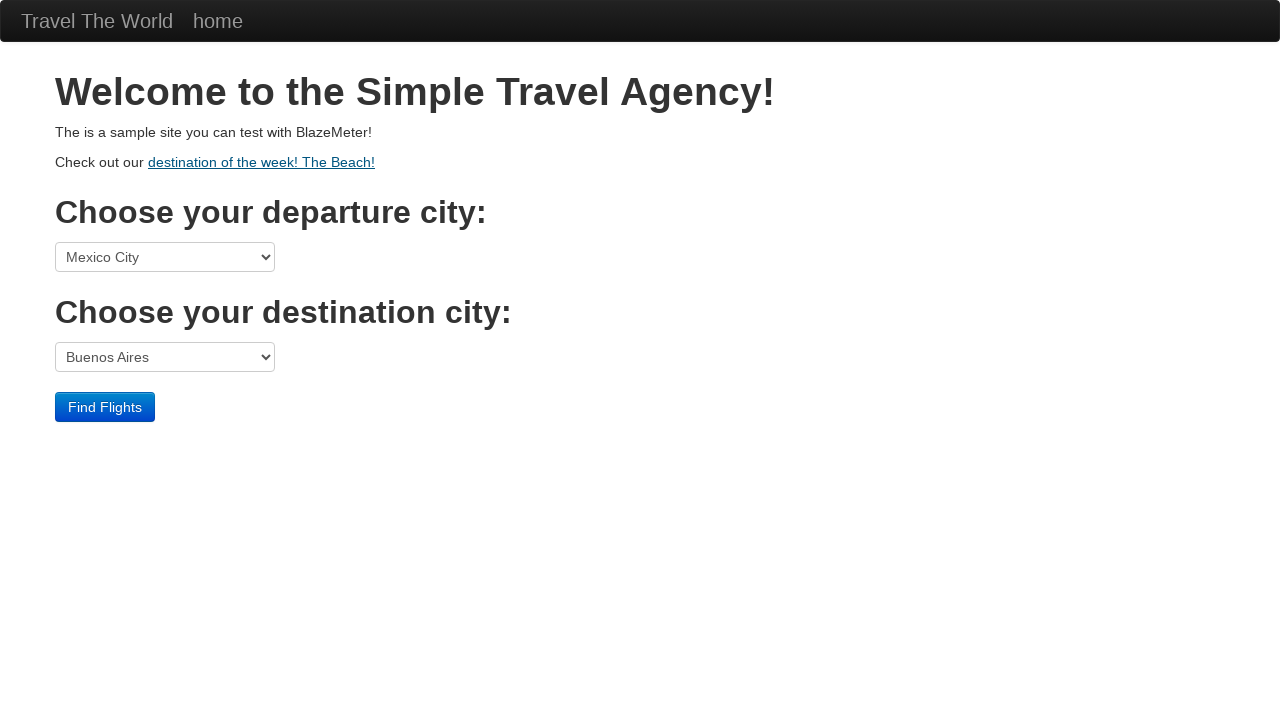

Selected London as destination city on select[name='toPort']
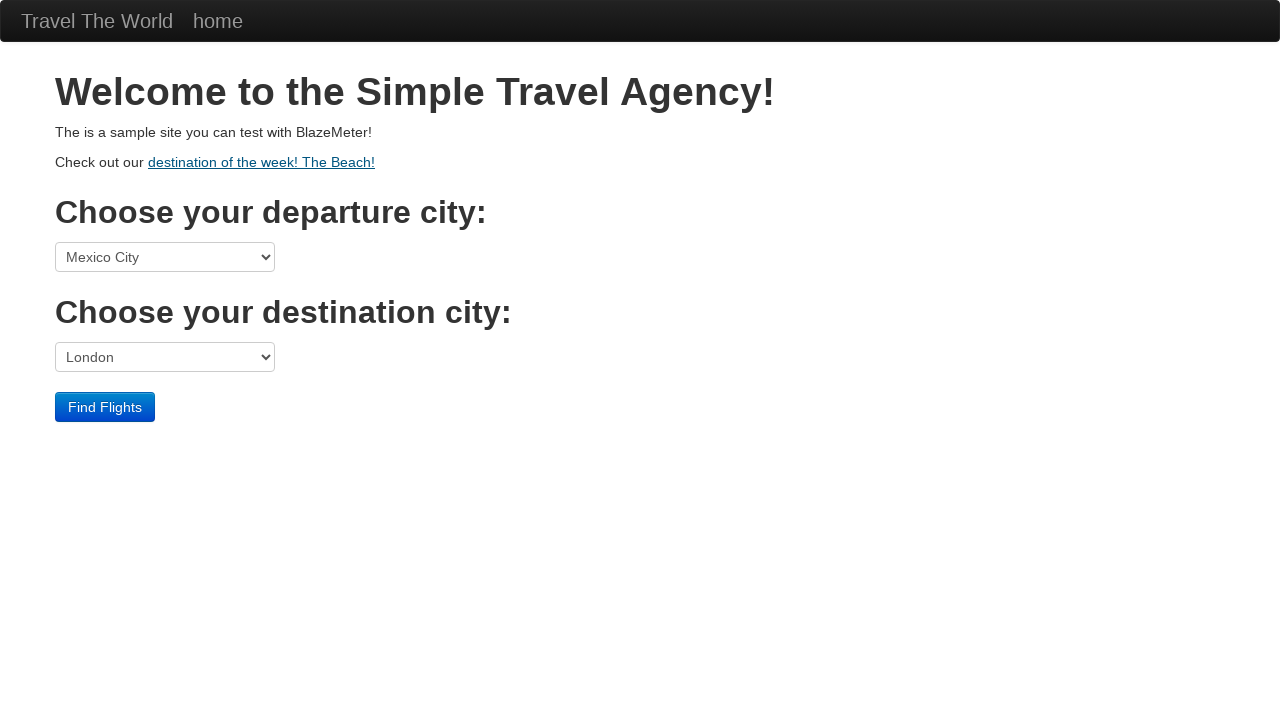

Clicked Find Flights button to search for available flights at (105, 407) on input[type='submit'][value='Find Flights']
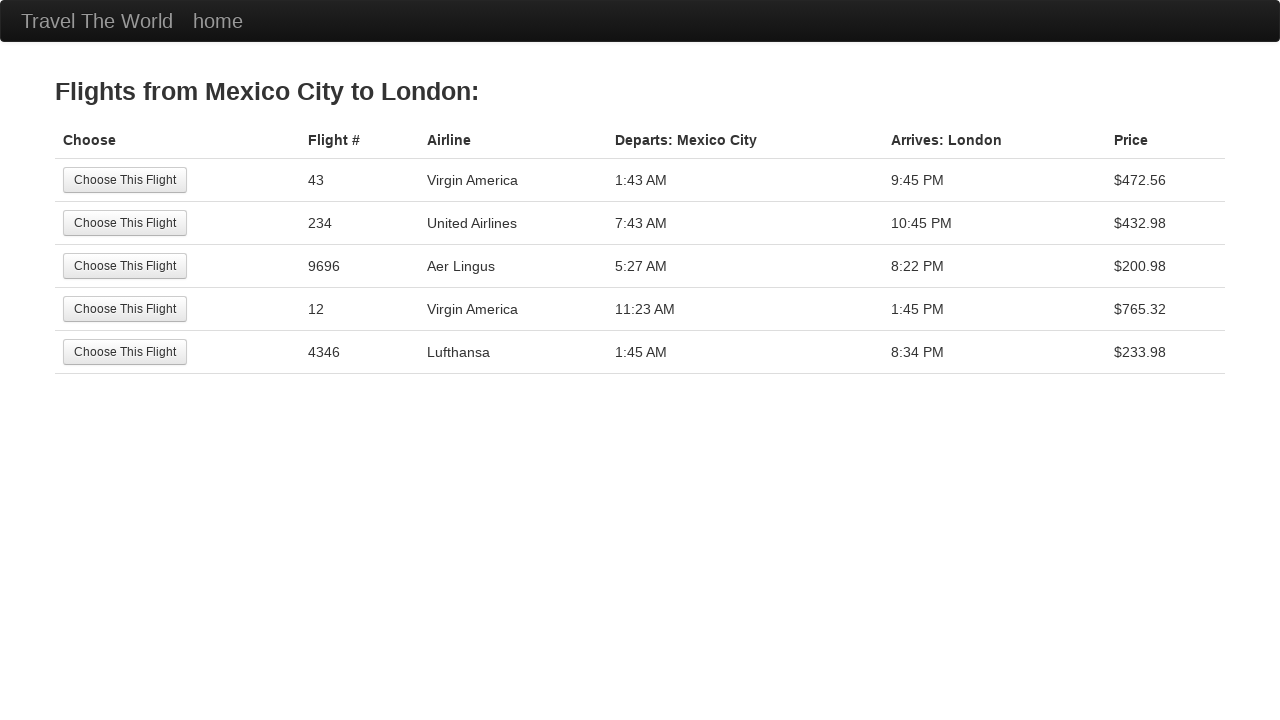

Selected the third flight option at (125, 266) on xpath=//html/body/div[2]/table/tbody/tr[3]/td[1]/input
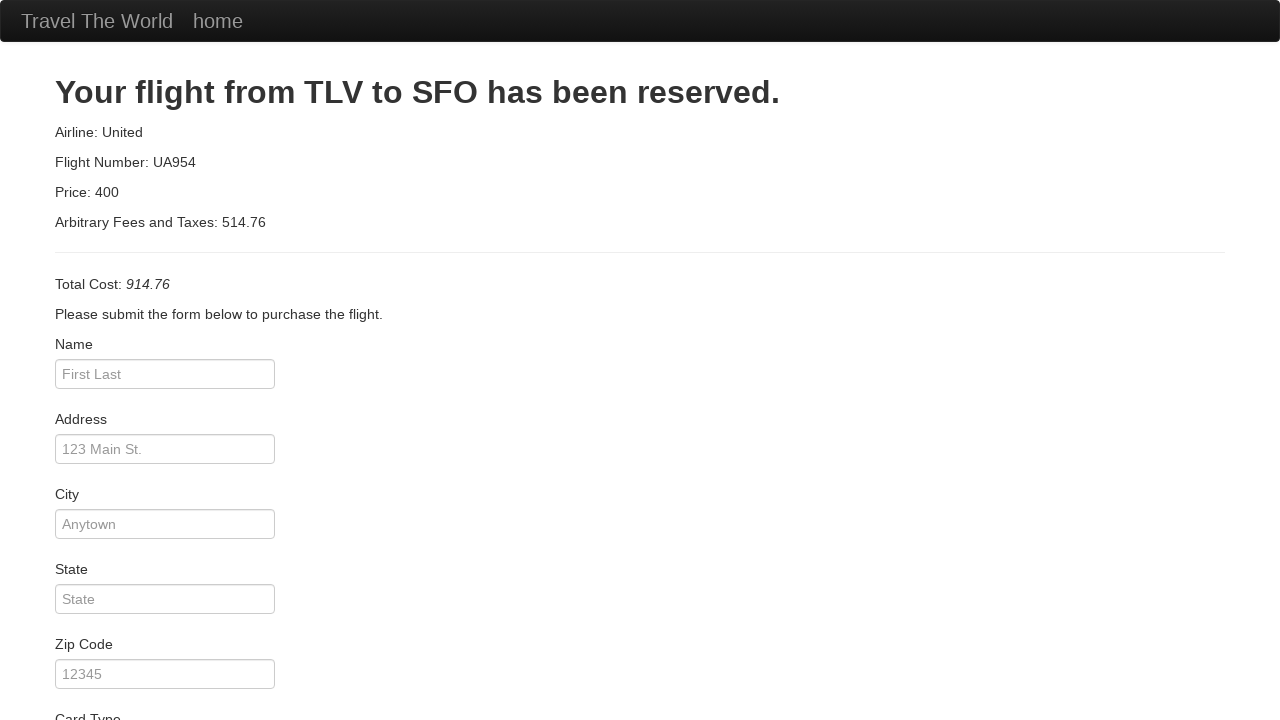

Clicked the Purchase Flight button to proceed to checkout at (118, 685) on xpath=//html/body/div[2]/form/div[11]/div/input
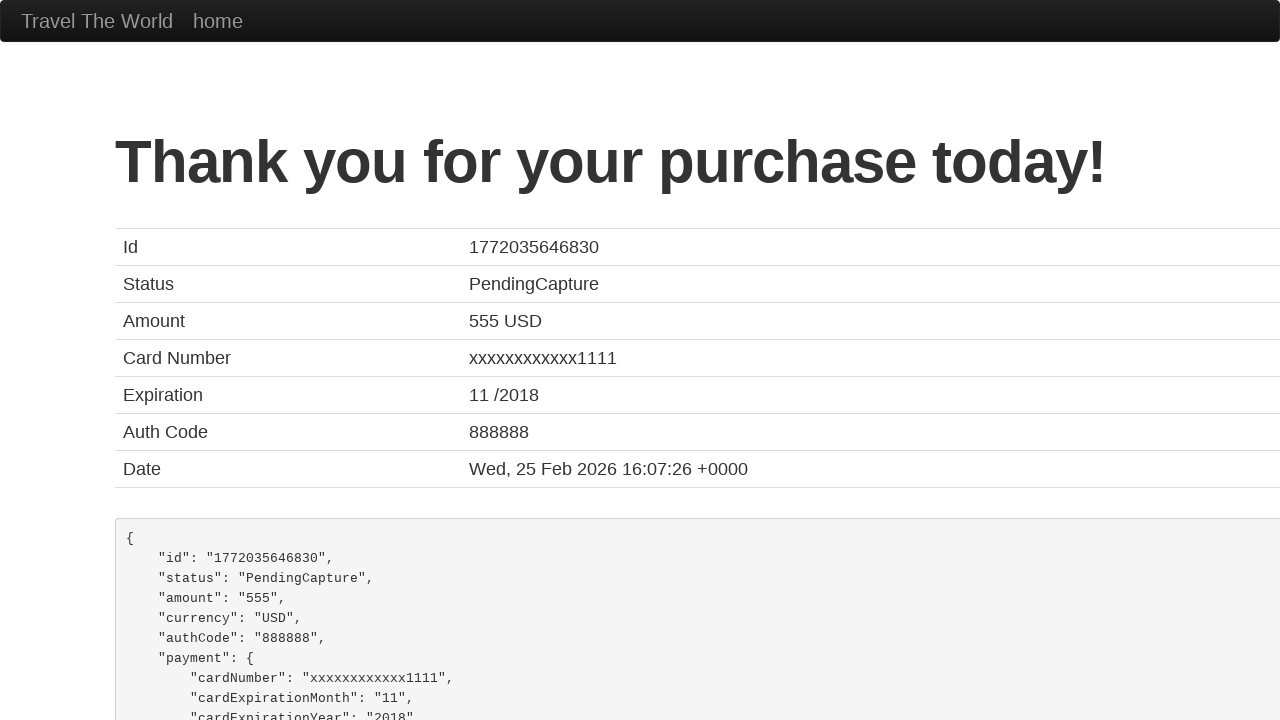

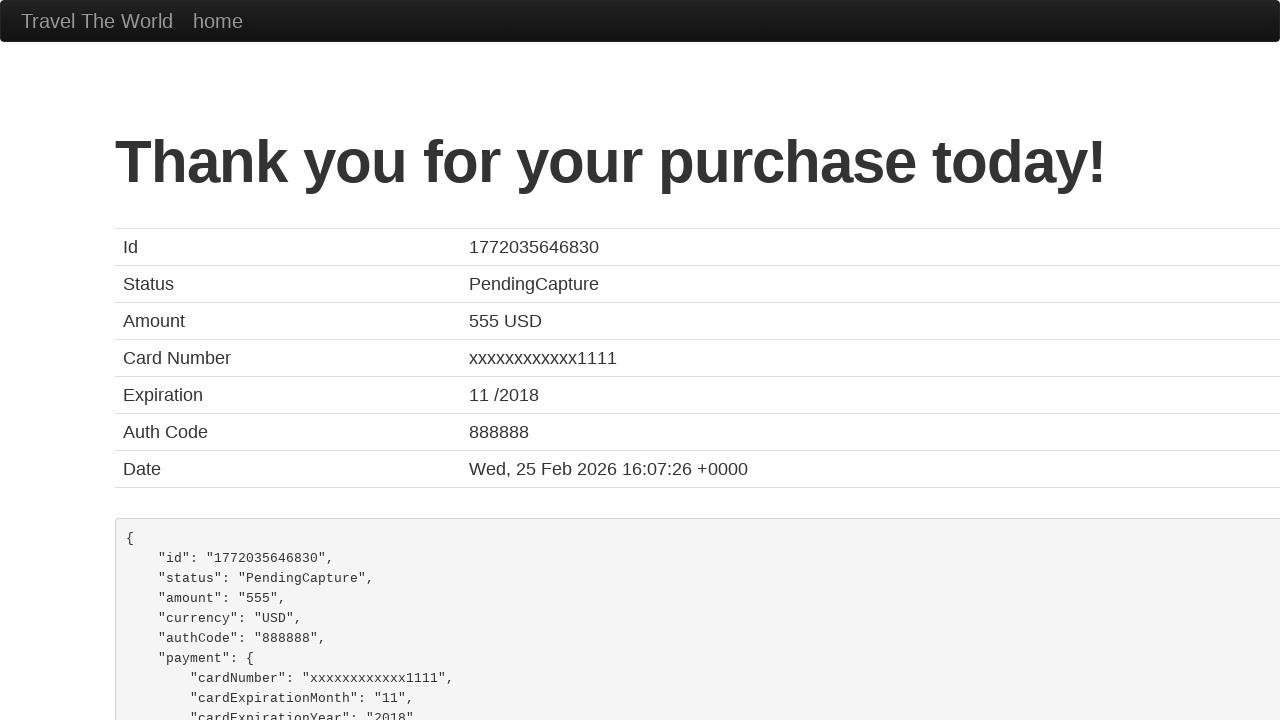